Navigates to the men's category page by clicking the men's link from the homepage

Starting URL: https://atid.store/

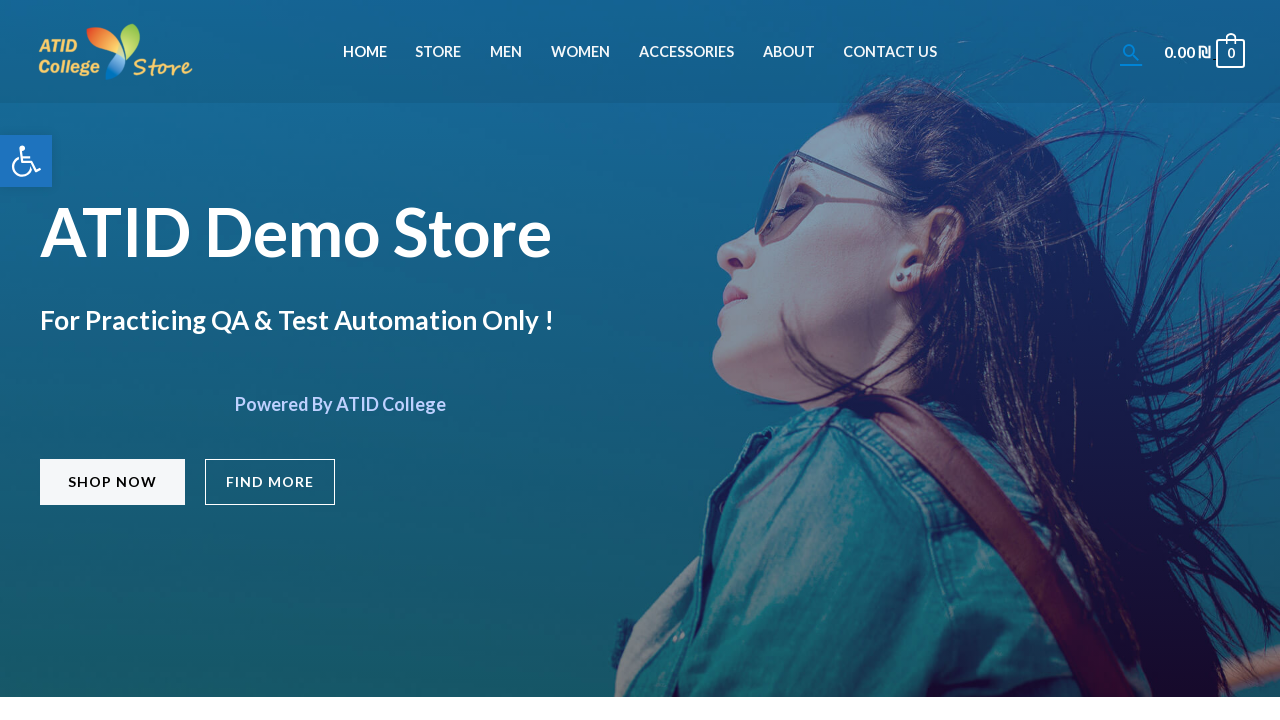

Clicked men's category link to navigate to men's page at (506, 52) on a[href*='/product-category/men/']
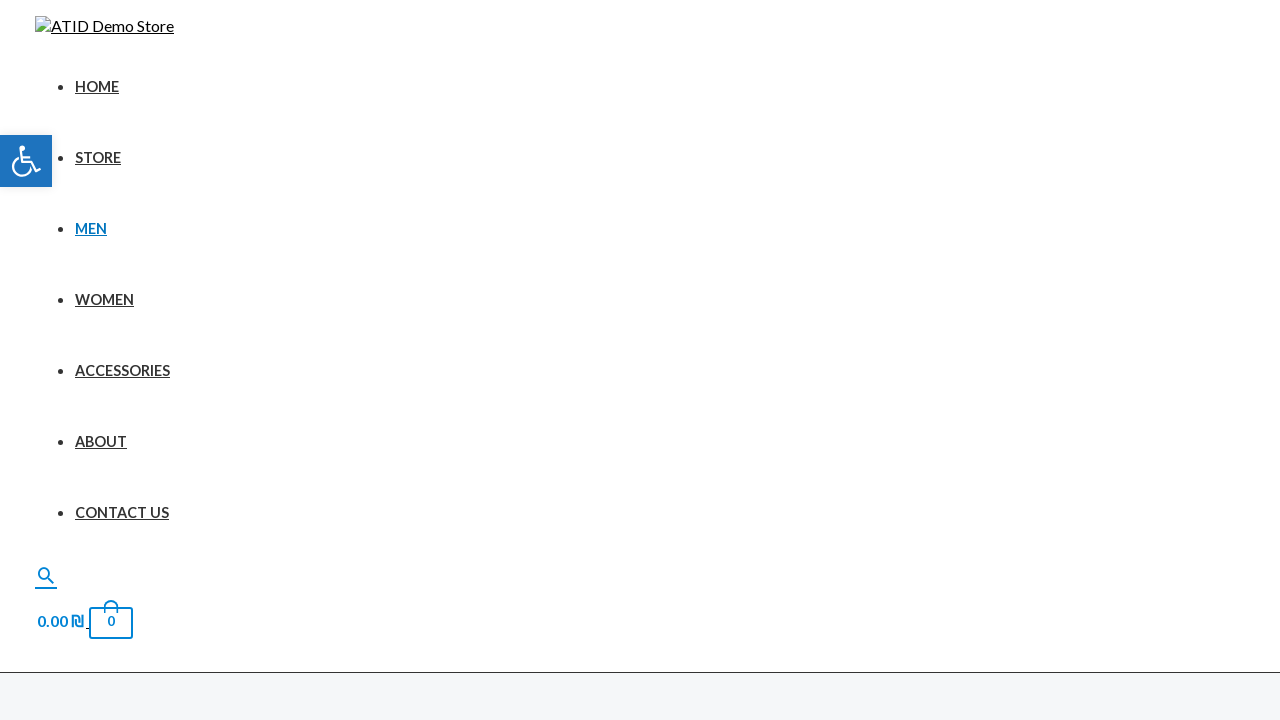

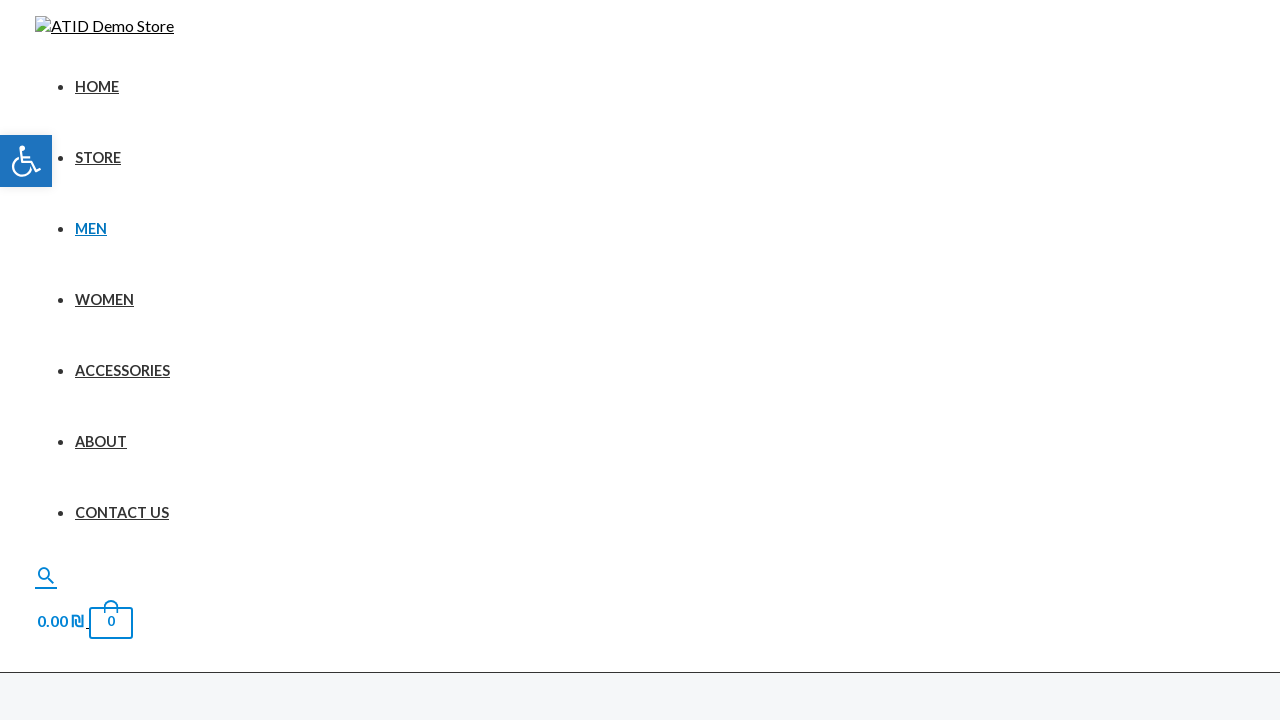